Tests alert functionality by clicking an alert button, reading the alert text, and accepting it

Starting URL: https://demoqa.com/alerts

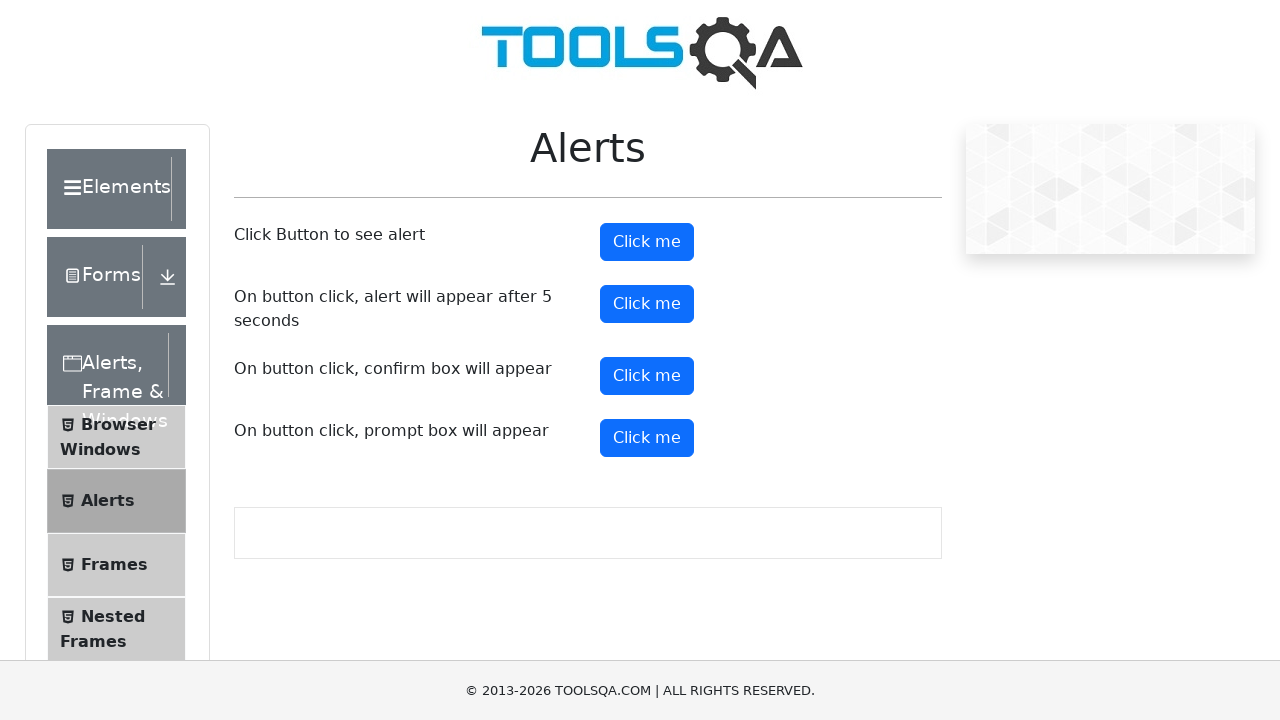

Clicked alert button to trigger alert at (647, 242) on #alertButton
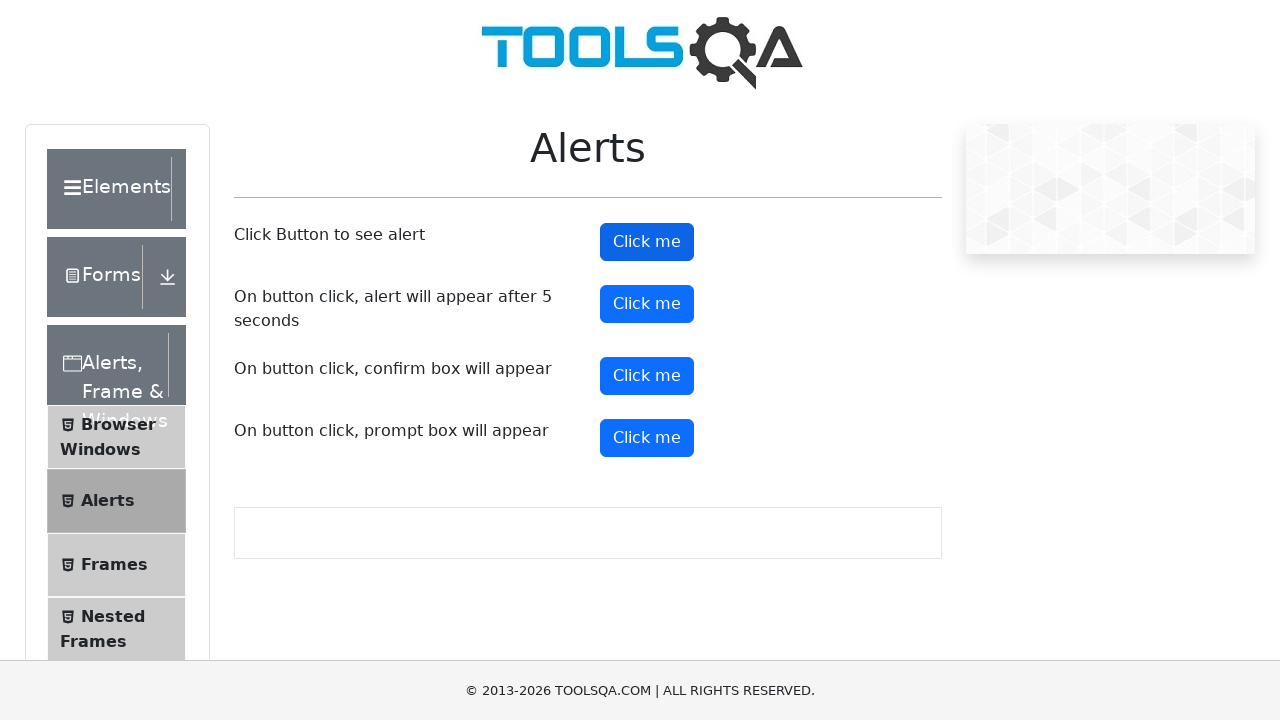

Set up dialog handler to accept alerts
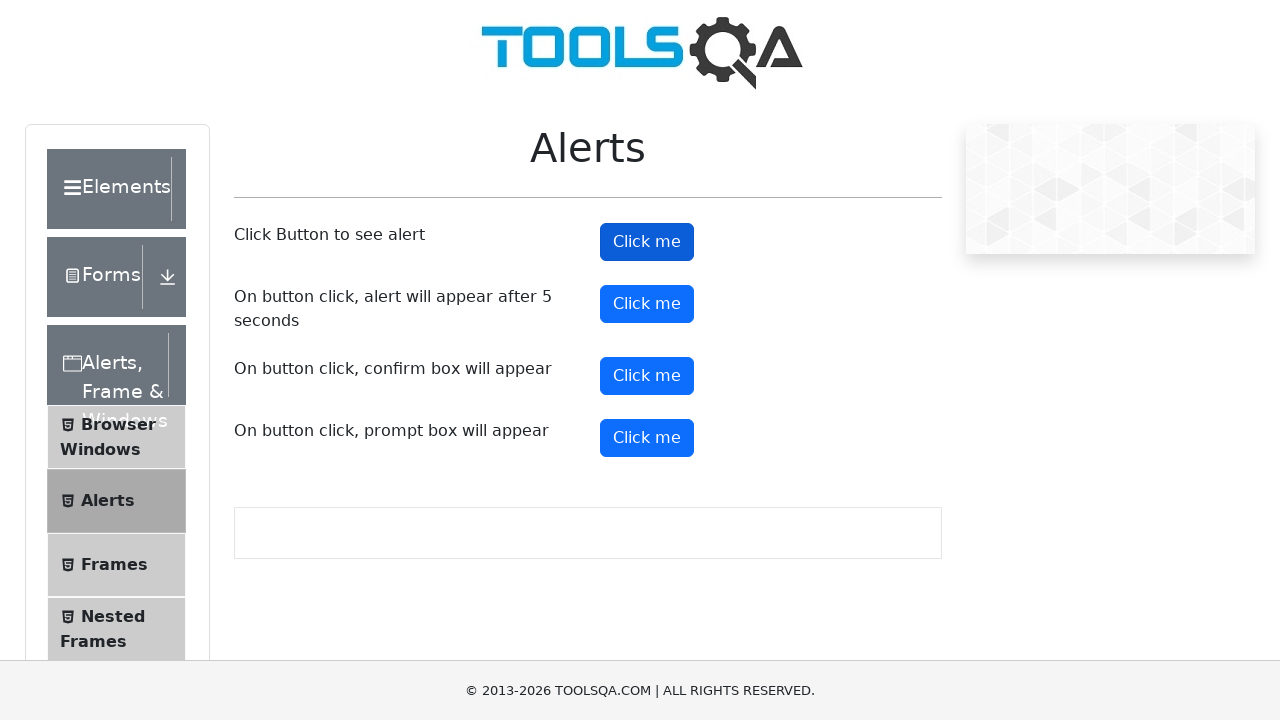

Clicked alert button to show dialog at (647, 242) on #alertButton
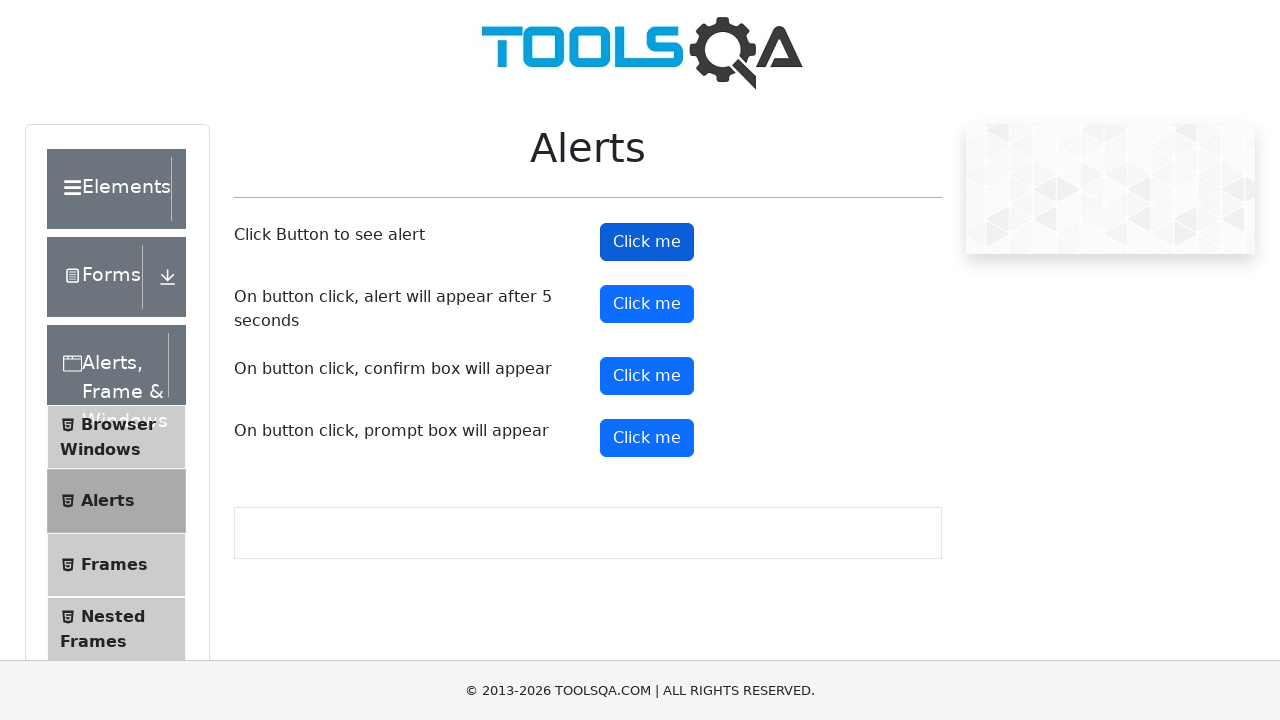

Waited 1 second to ensure alert was handled
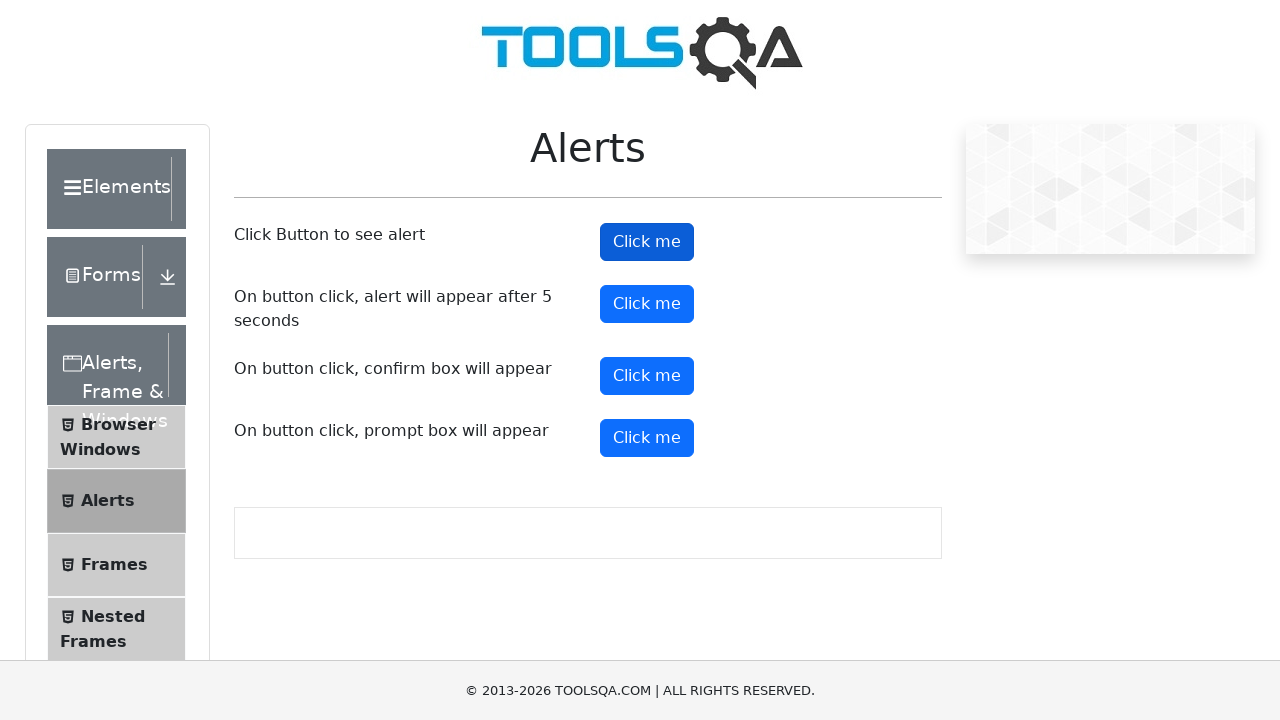

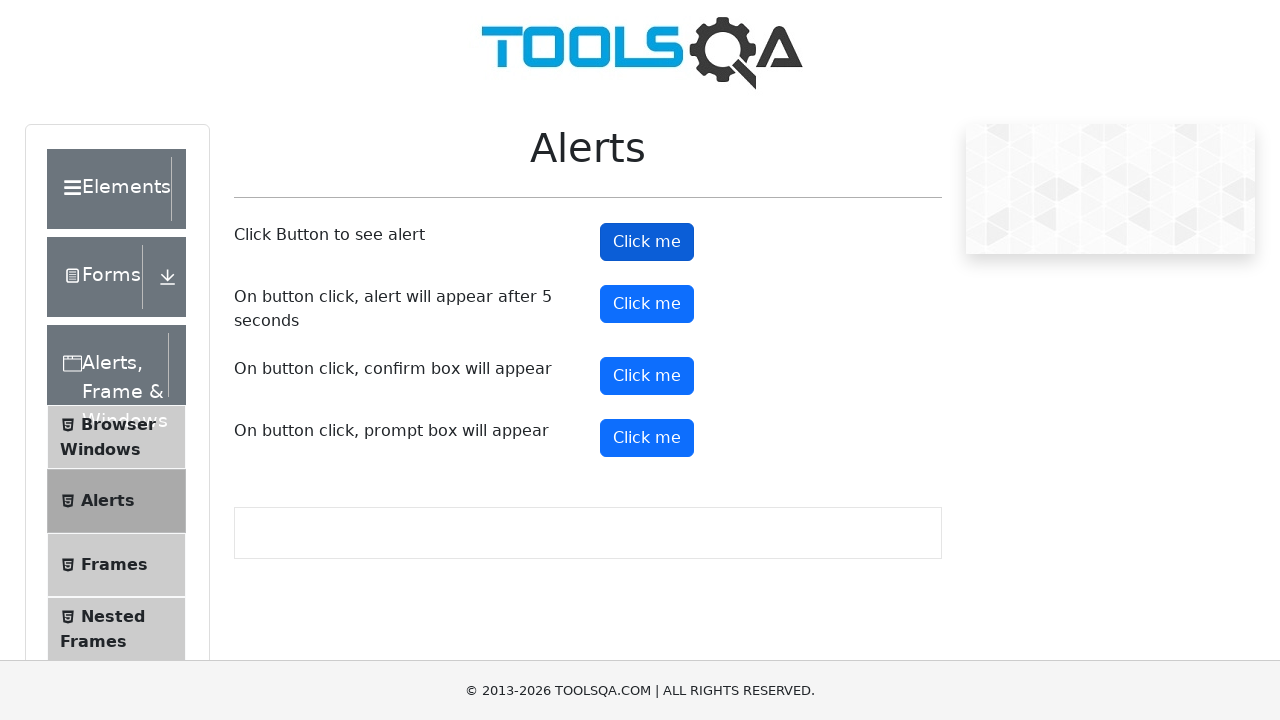